Tests JavaScript alert with textbox functionality by clicking to trigger an alert, entering text into the alert prompt, and accepting it

Starting URL: http://demo.automationtesting.in/Alerts.html

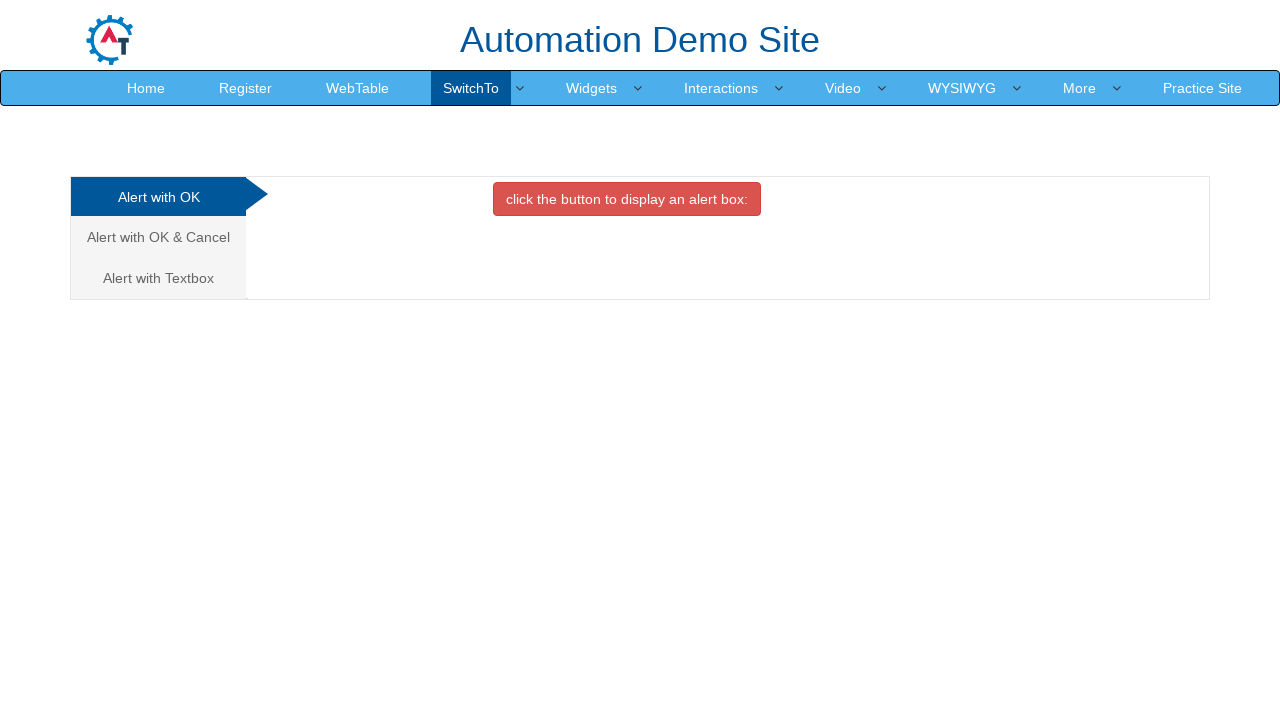

Clicked on 'Alert with Textbox' tab at (158, 278) on xpath=//a[text()='Alert with Textbox ']
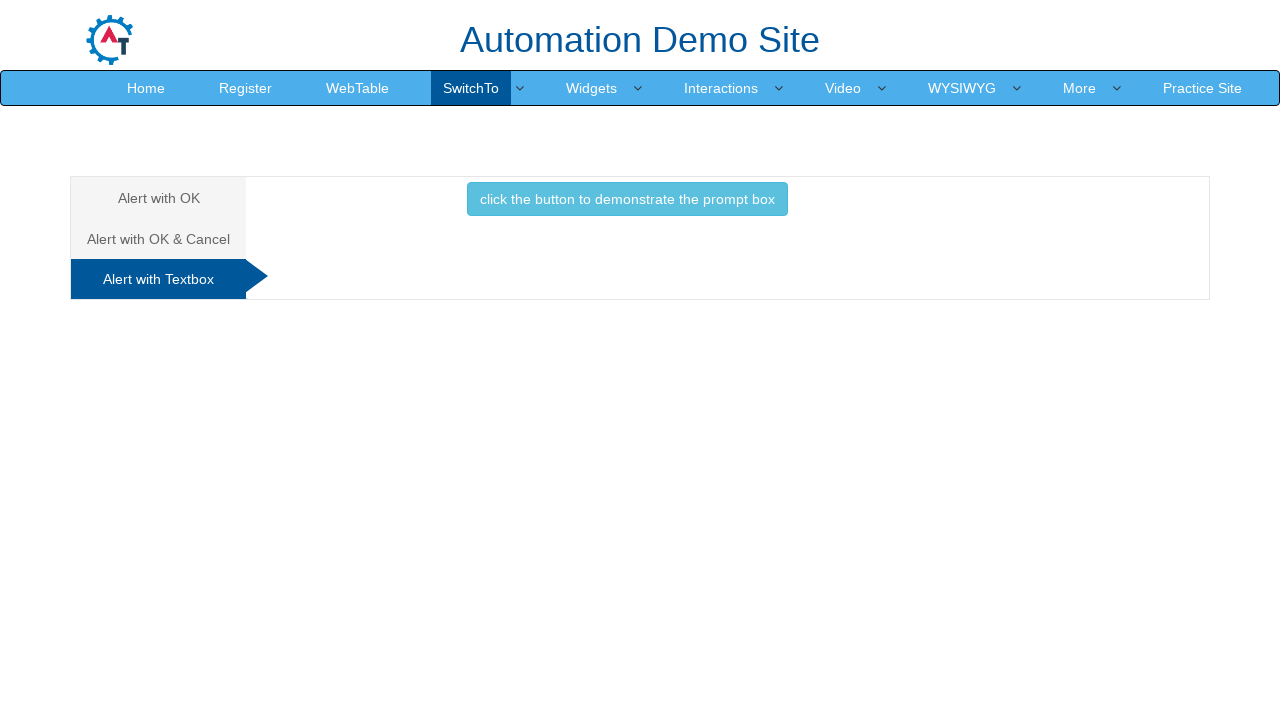

Clicked button to trigger alert with textbox at (627, 199) on button.btn.btn-info
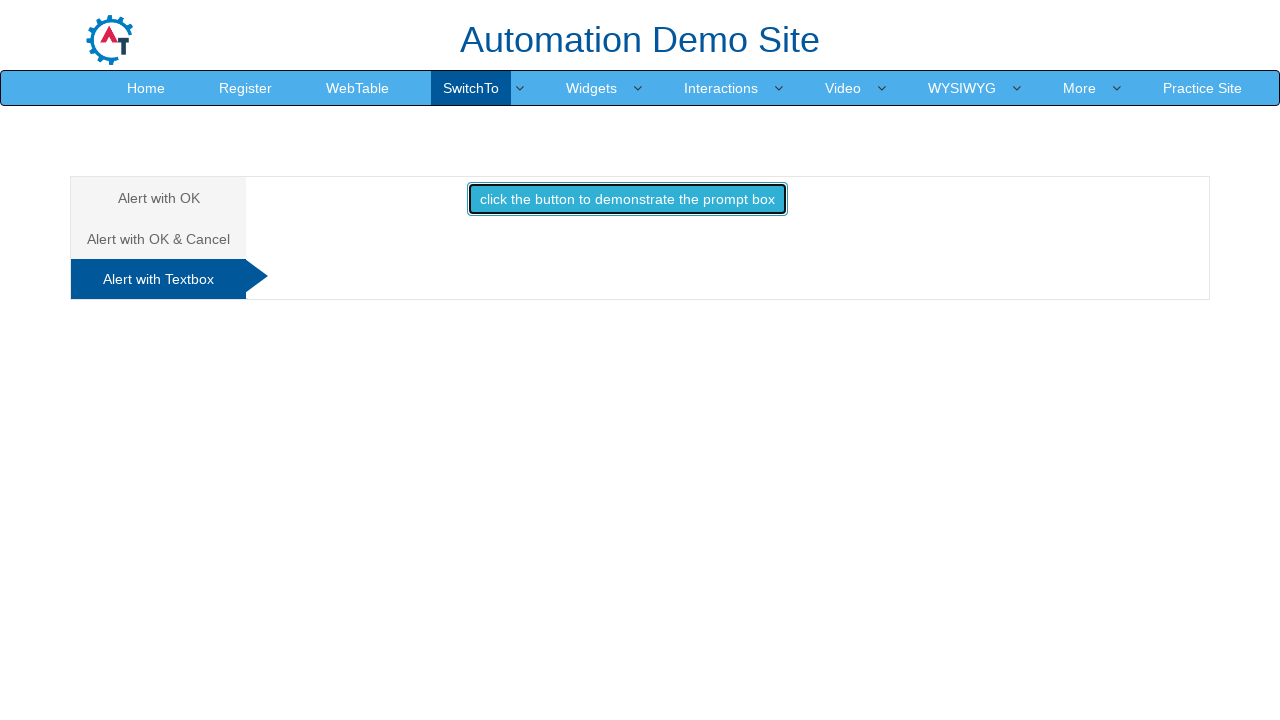

Set up dialog handler to accept prompts with text 'sowmiya'
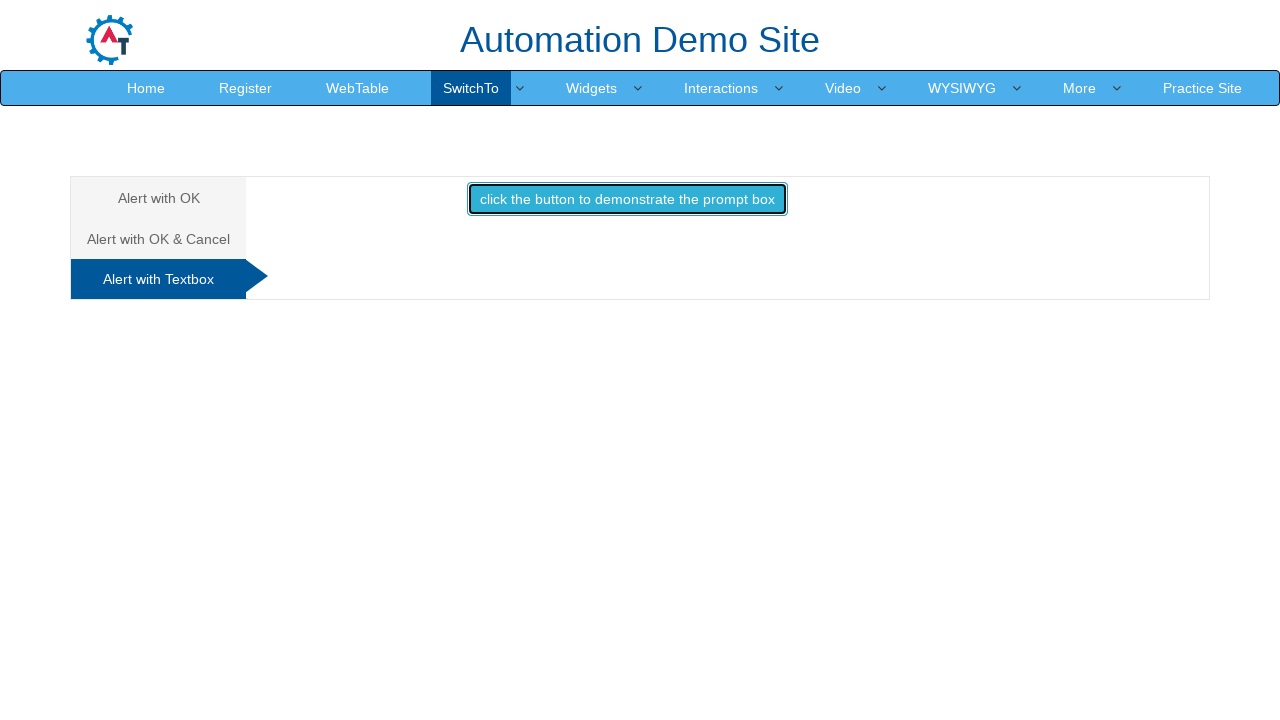

Clicked button again to trigger alert after setting up dialog handler at (627, 199) on button.btn.btn-info
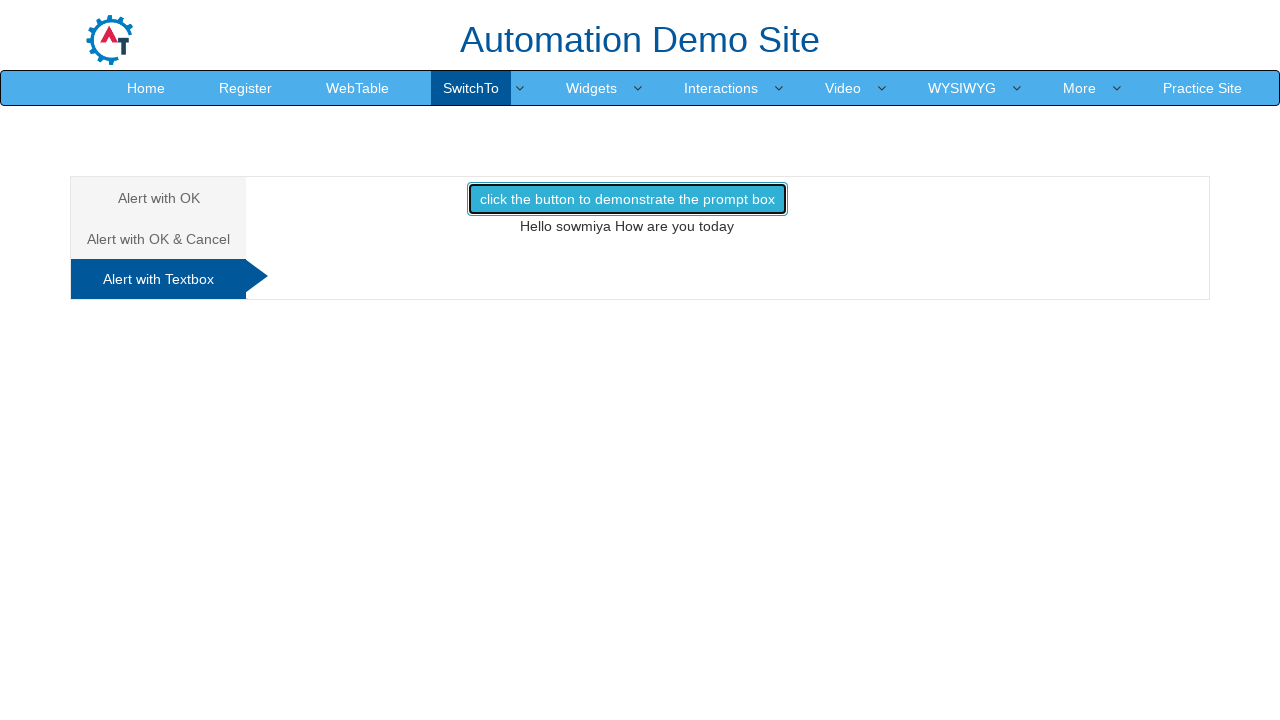

Waited 500ms for dialog to be processed
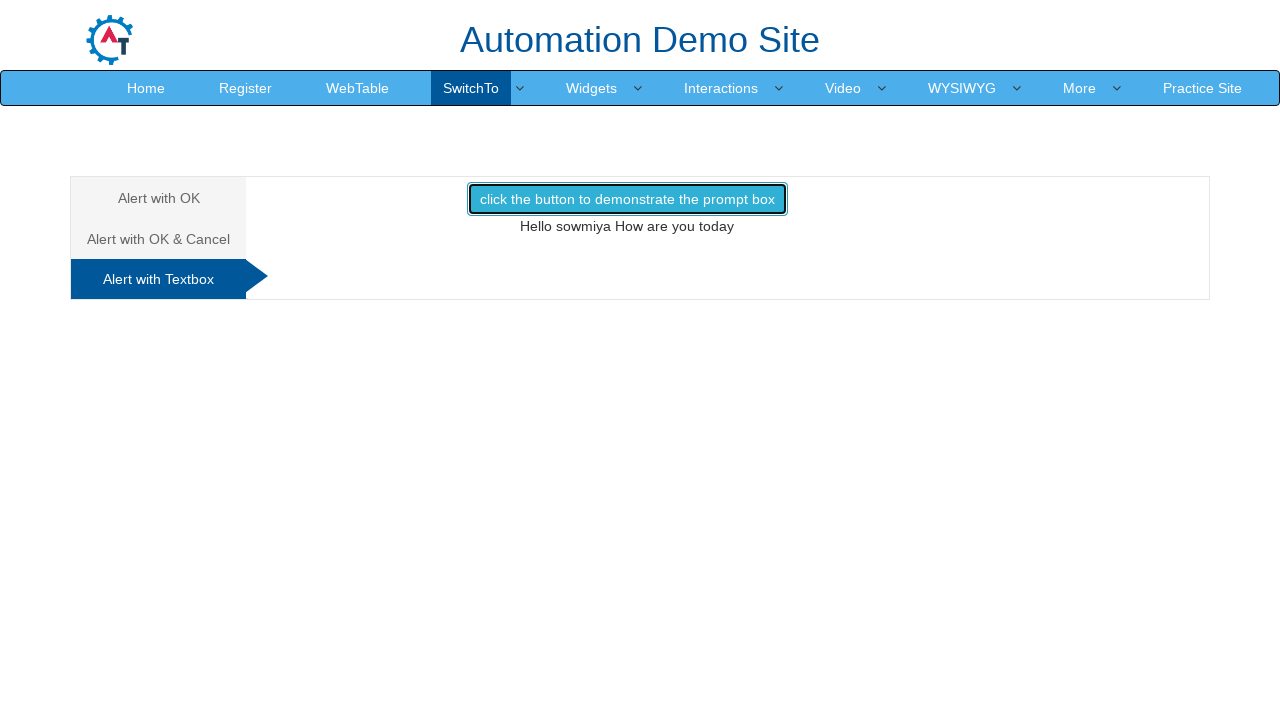

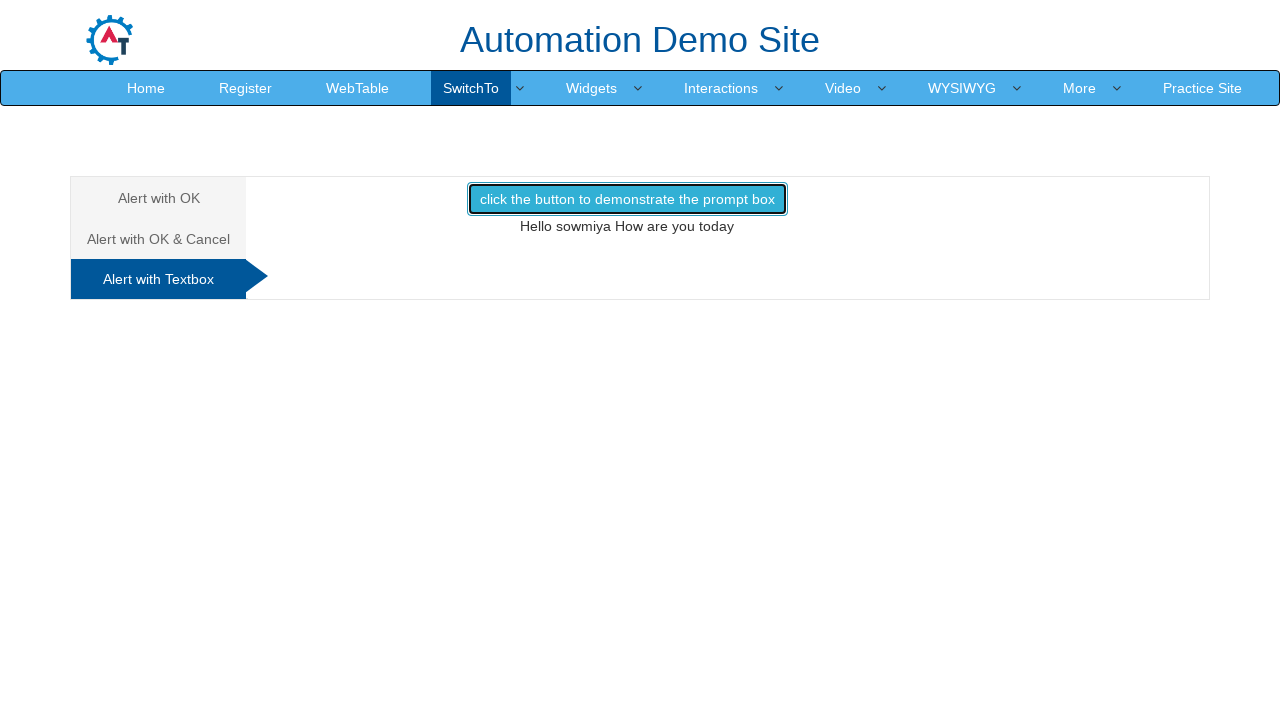